Tests dropdown selection functionality by scrolling to a country dropdown and selecting the second-to-last option from the list

Starting URL: https://testautomationpractice.blogspot.com/

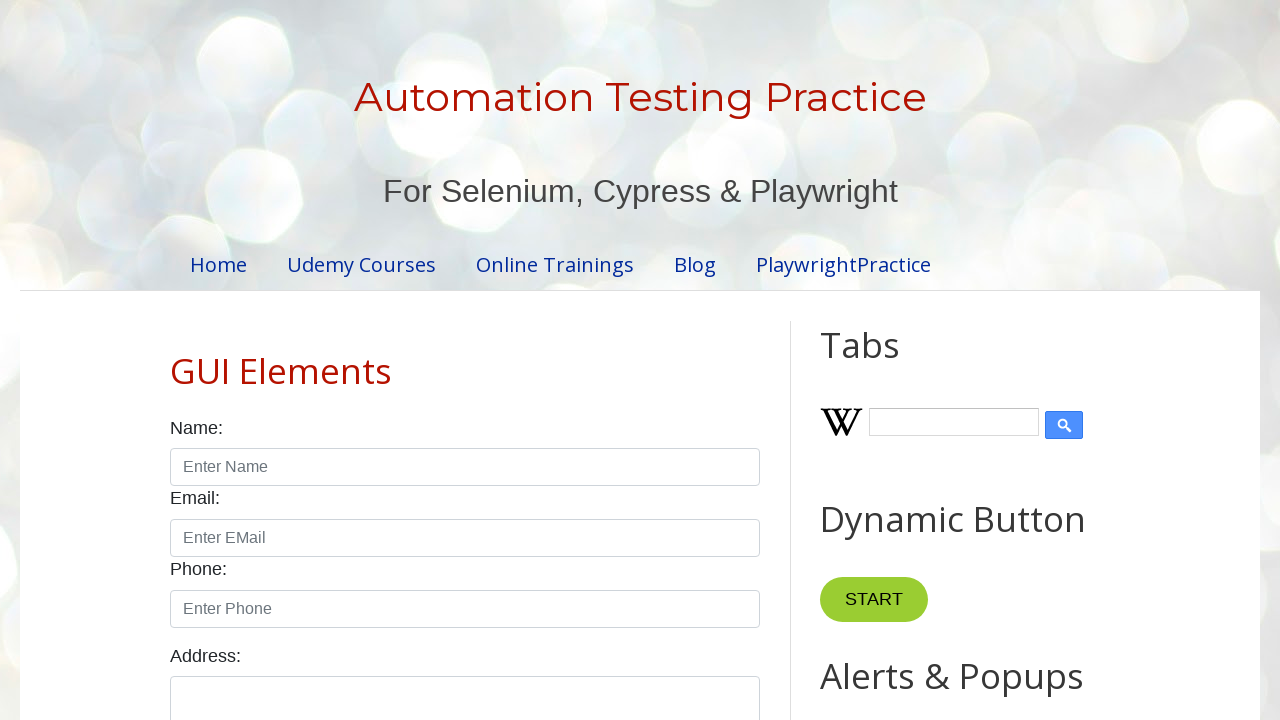

Scrolled country dropdown into view
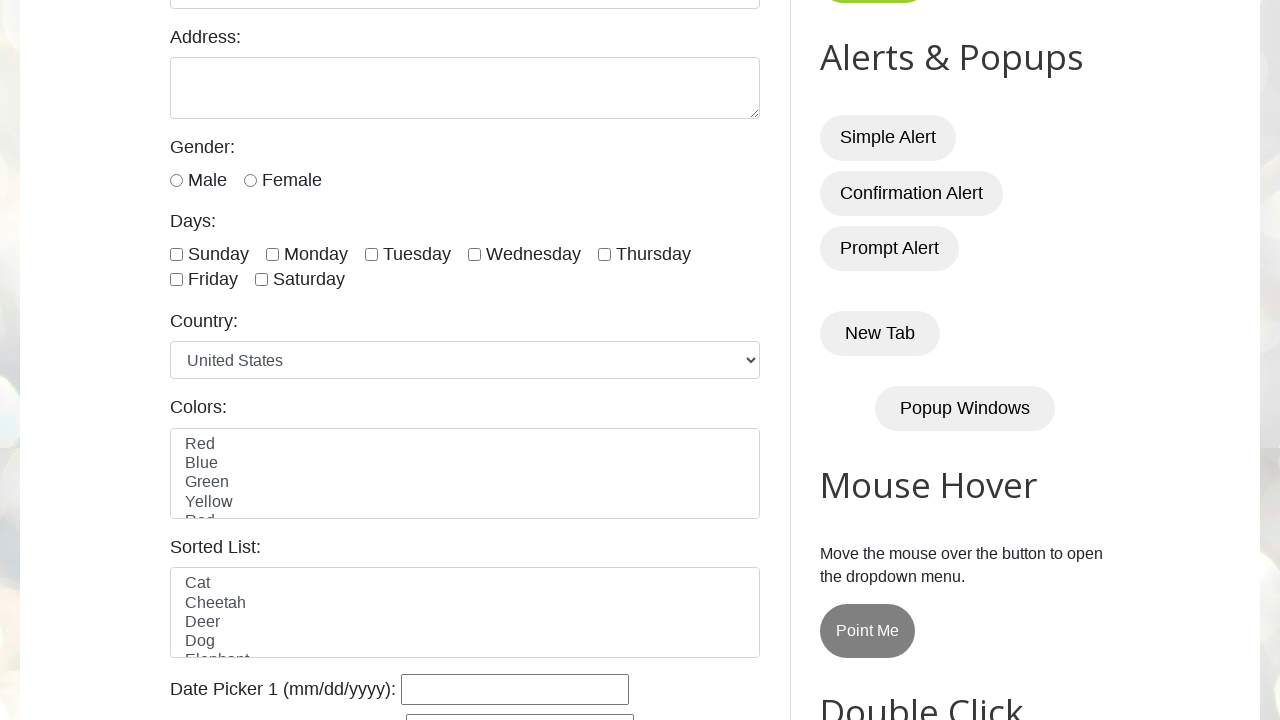

Retrieved all dropdown options
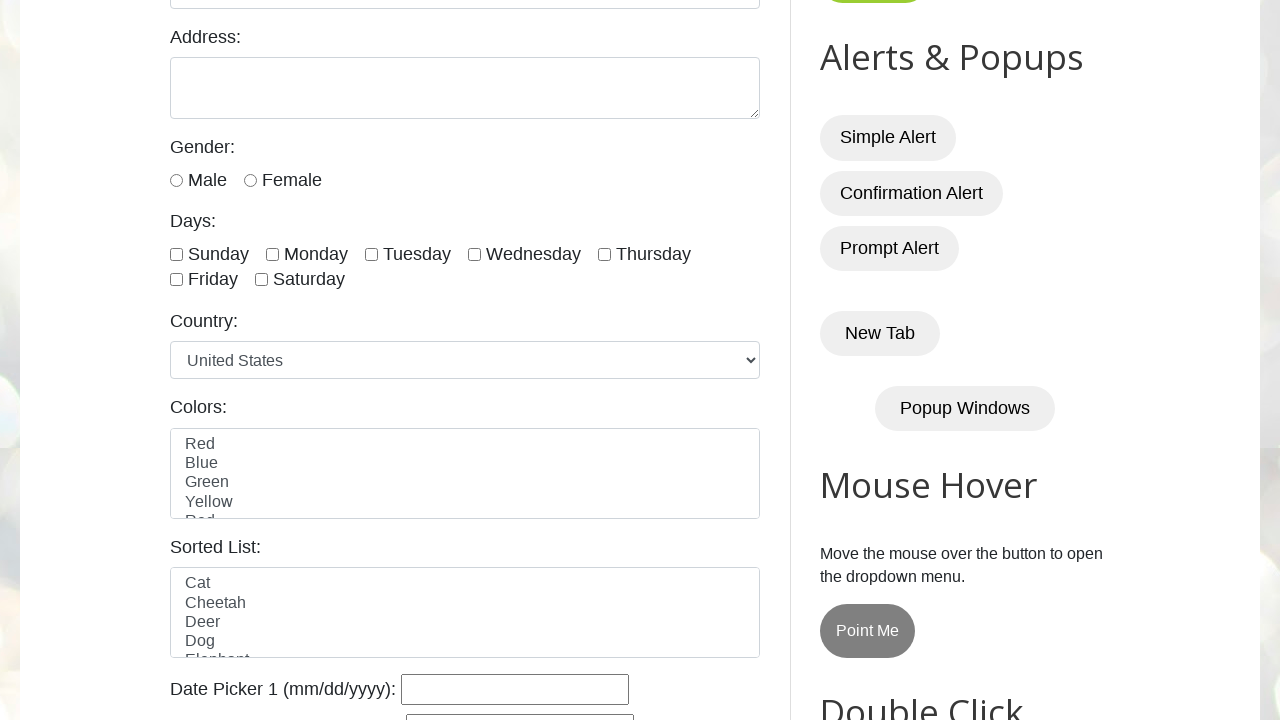

Selected second-to-last option (index 8) from country dropdown on #country
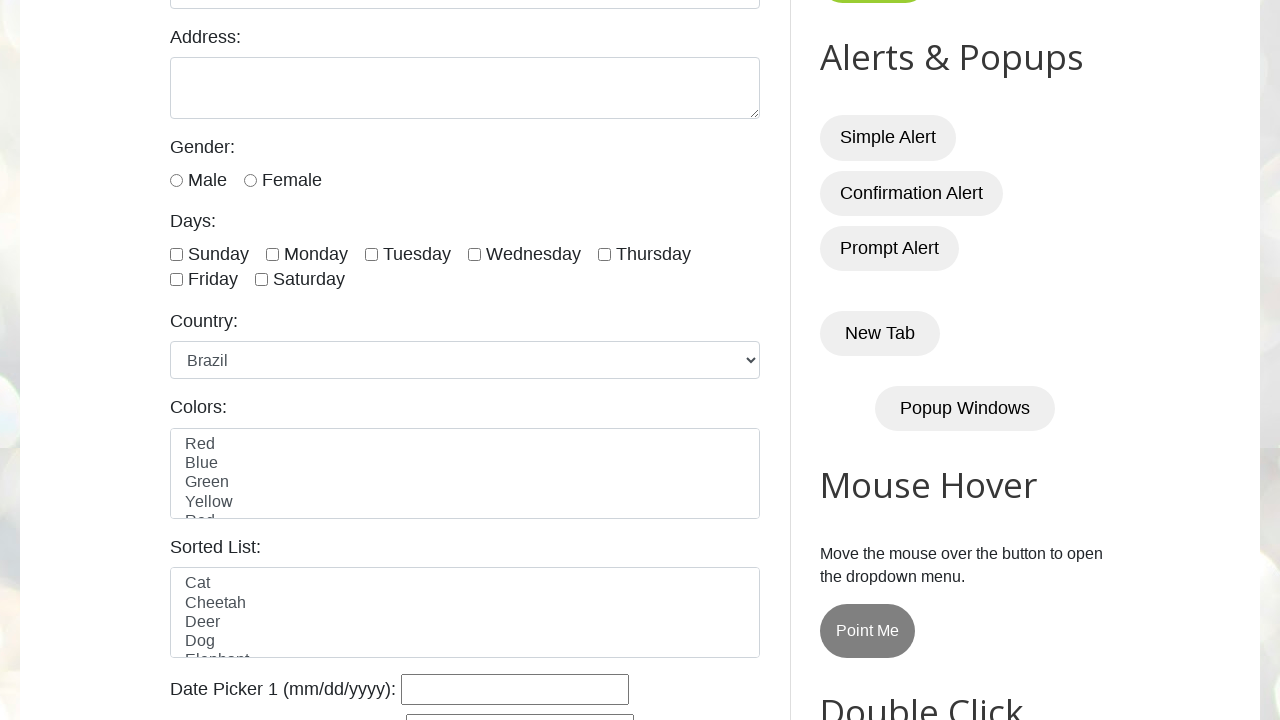

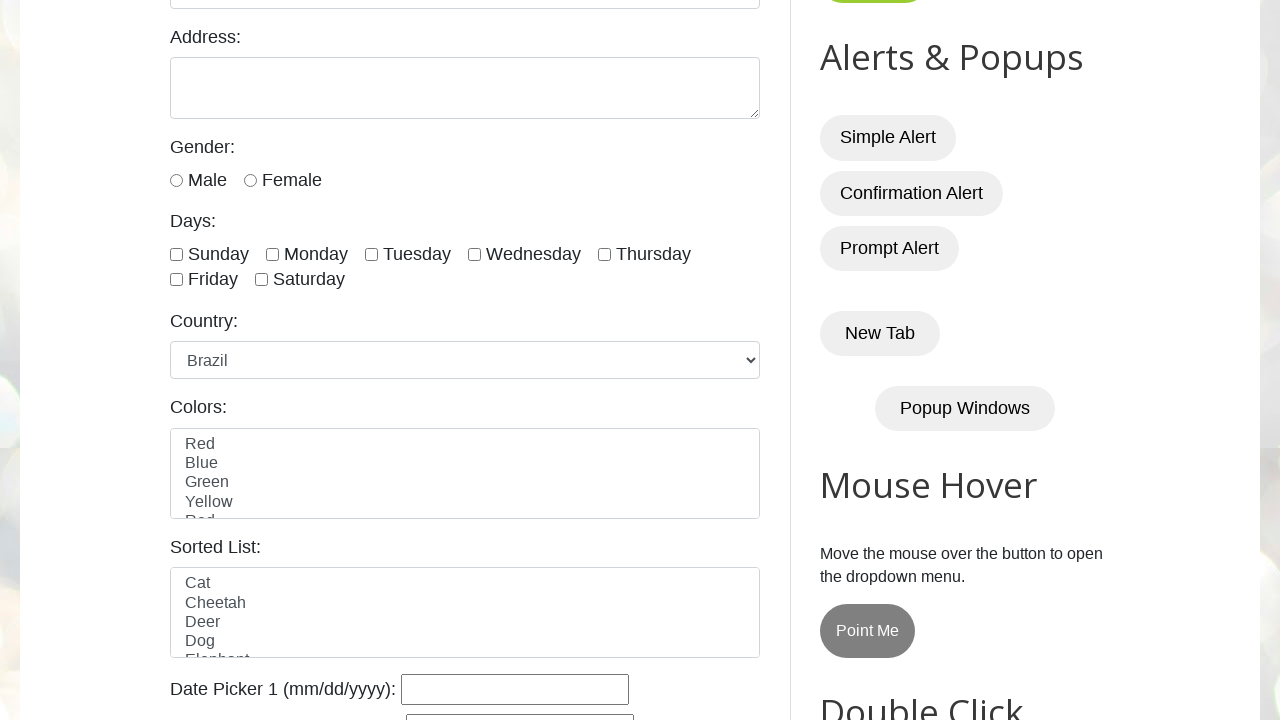